Navigates to CRM Pro website and verifies that the navigation bar elements are present and visible

Starting URL: http://classic.crmpro.com/

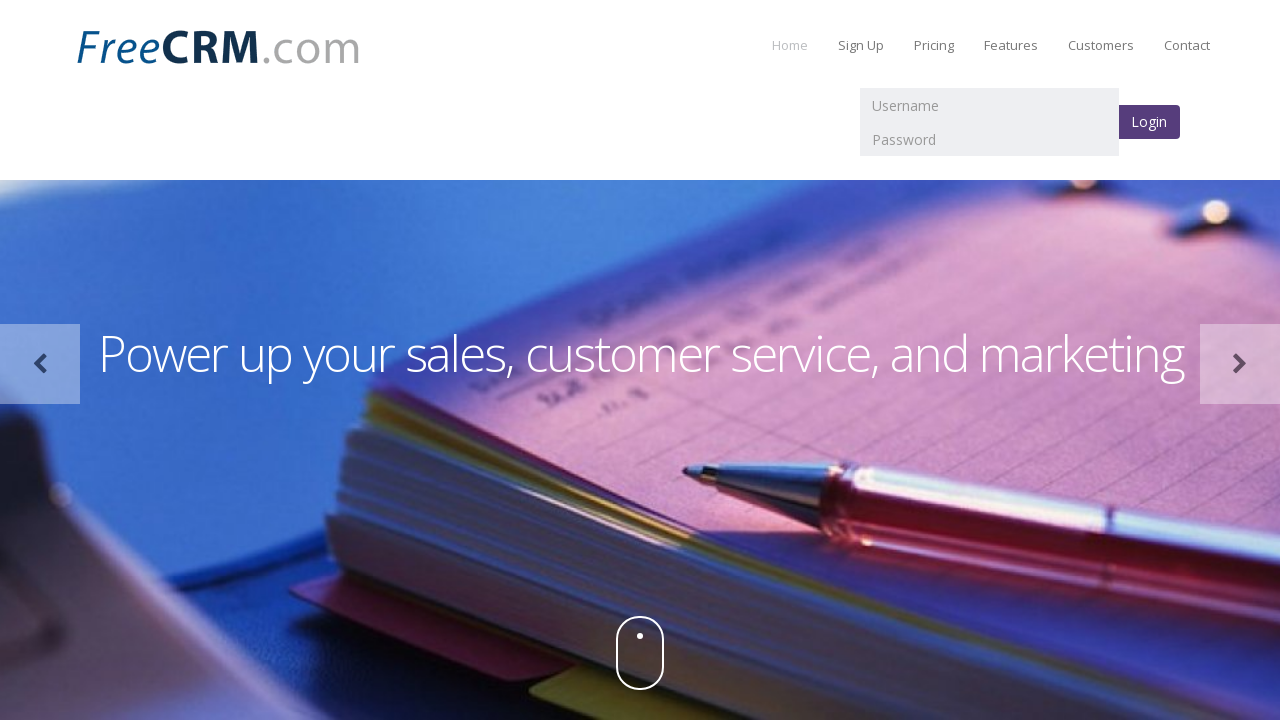

Waited for second navigation link in navbar to load
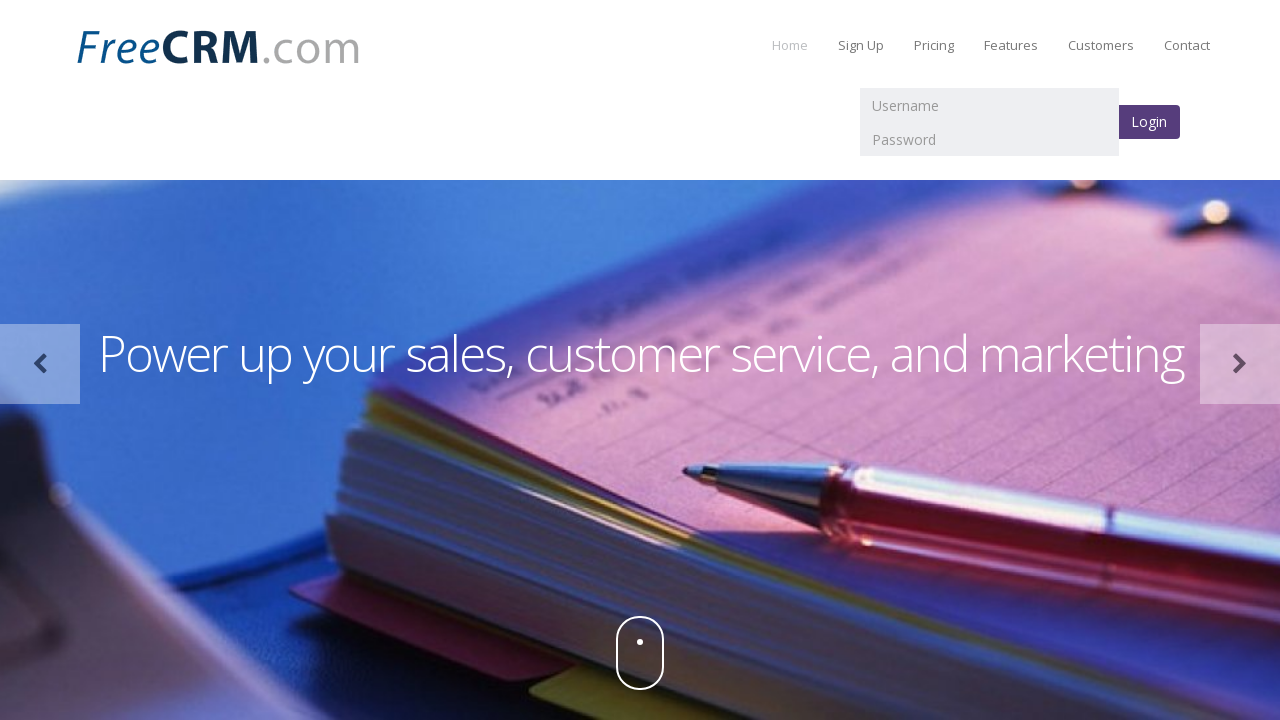

Located second navigation link element
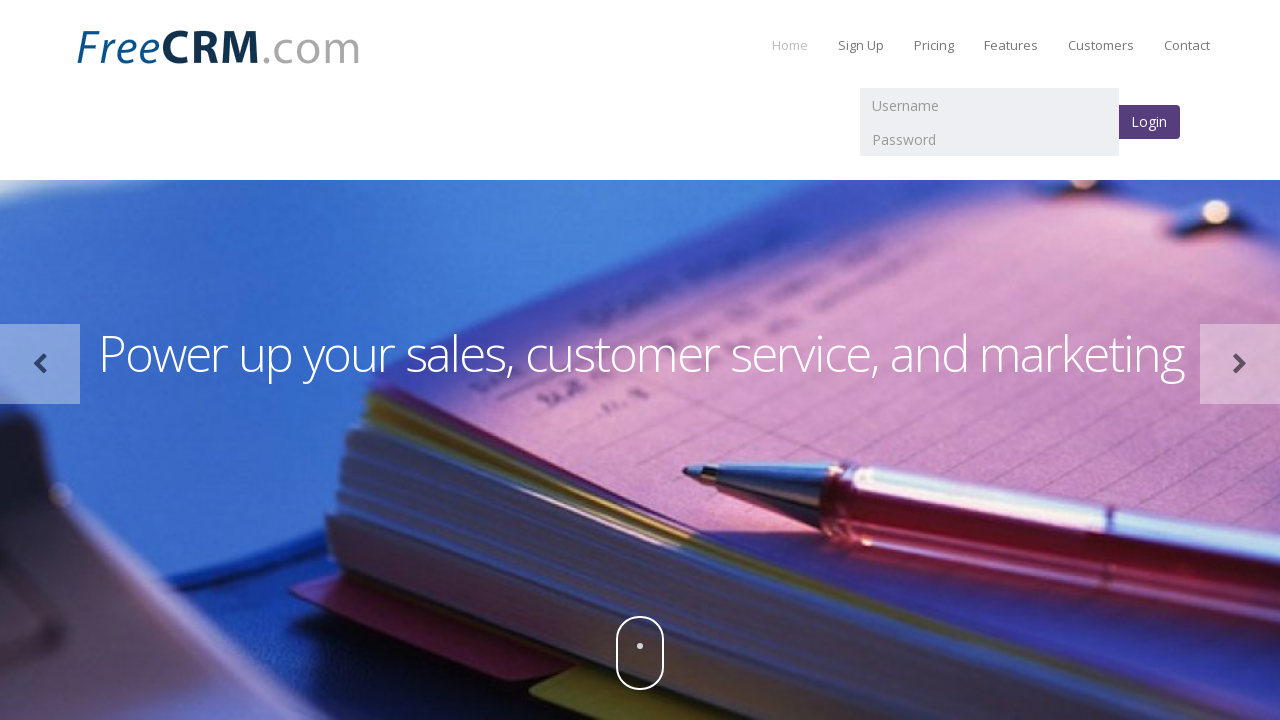

Verified second navigation link is visible
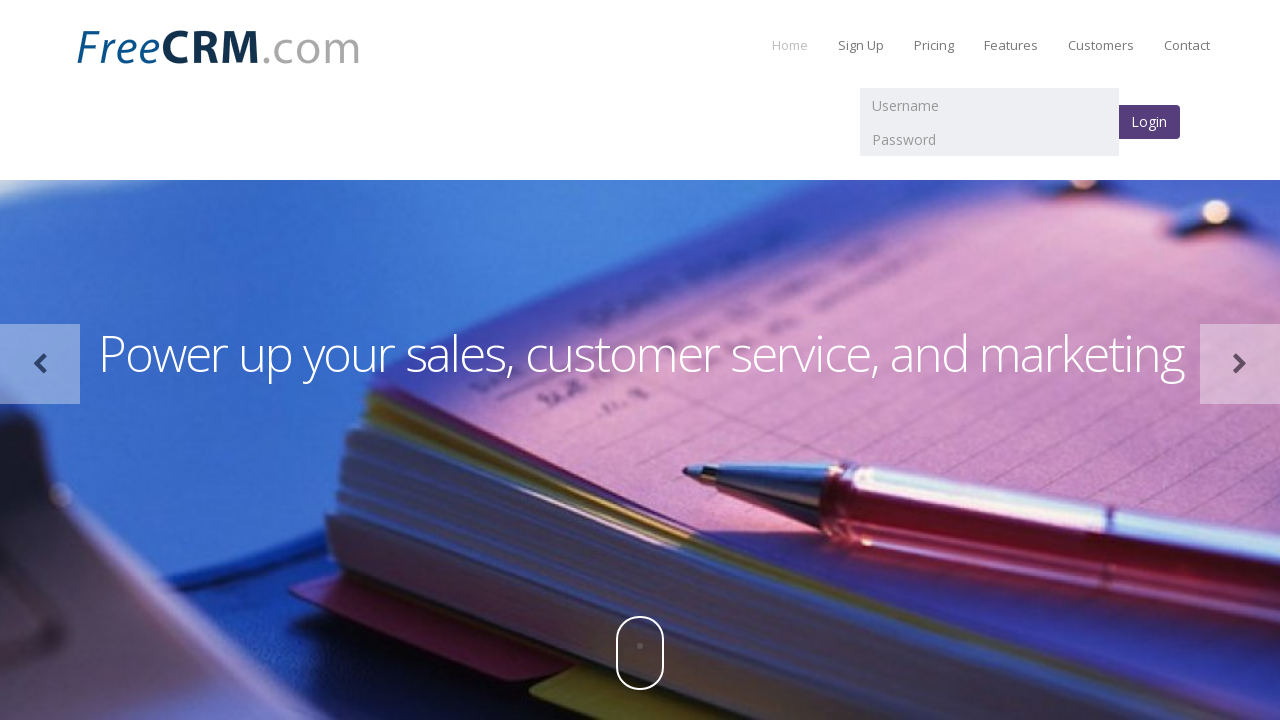

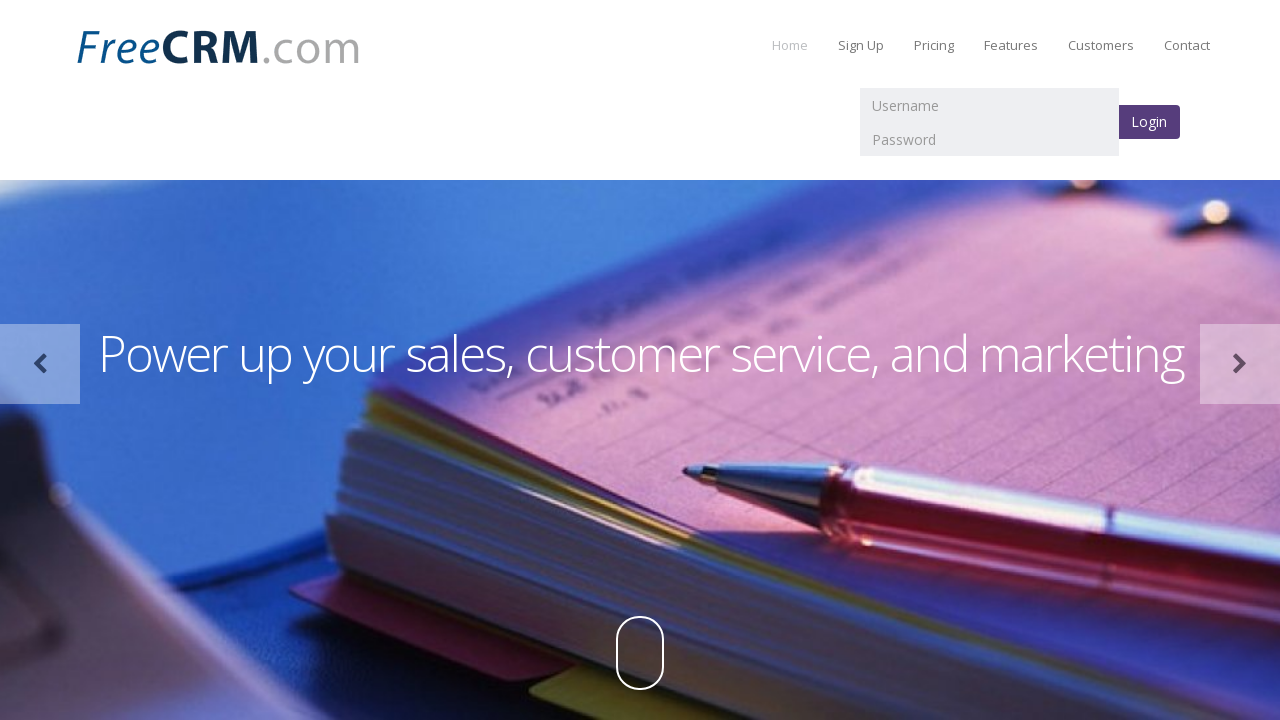